Tests page scrolling functionality by scrolling to a specific element (Delivery Information link) and clicking it

Starting URL: https://naveenautomationlabs.com/opencart/index.php?route=account/login

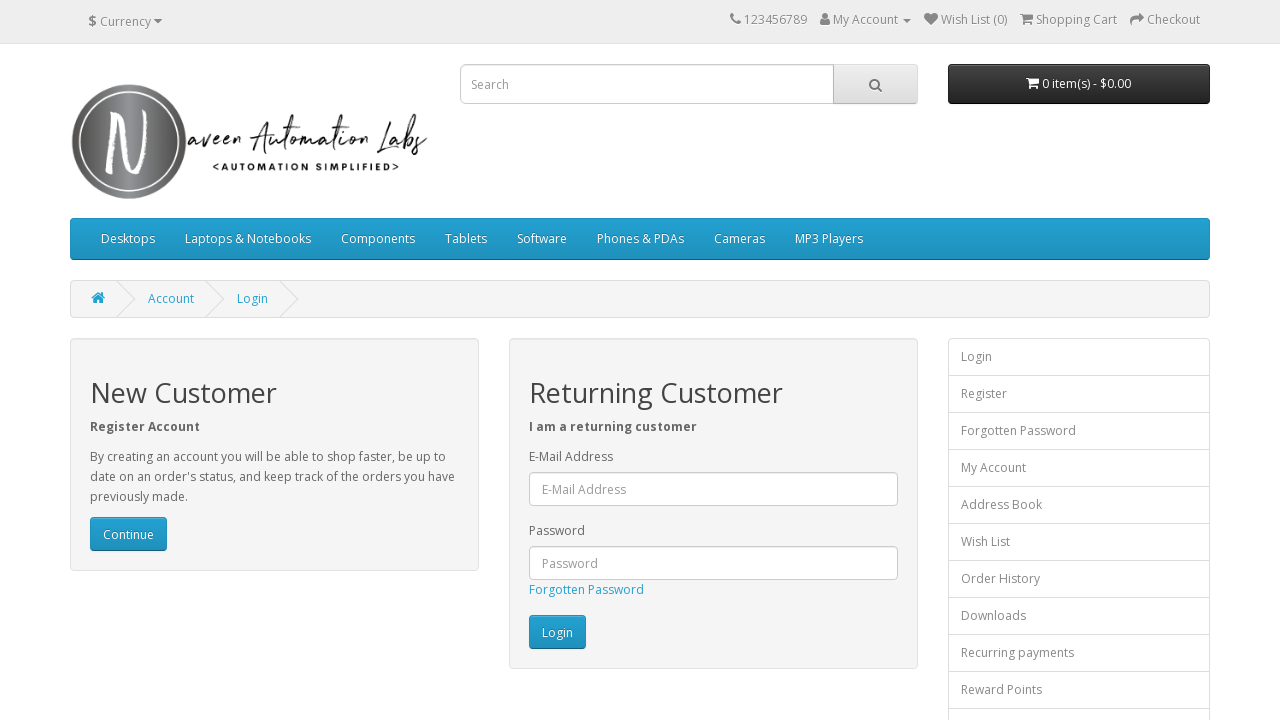

Scrolled to Delivery Information link
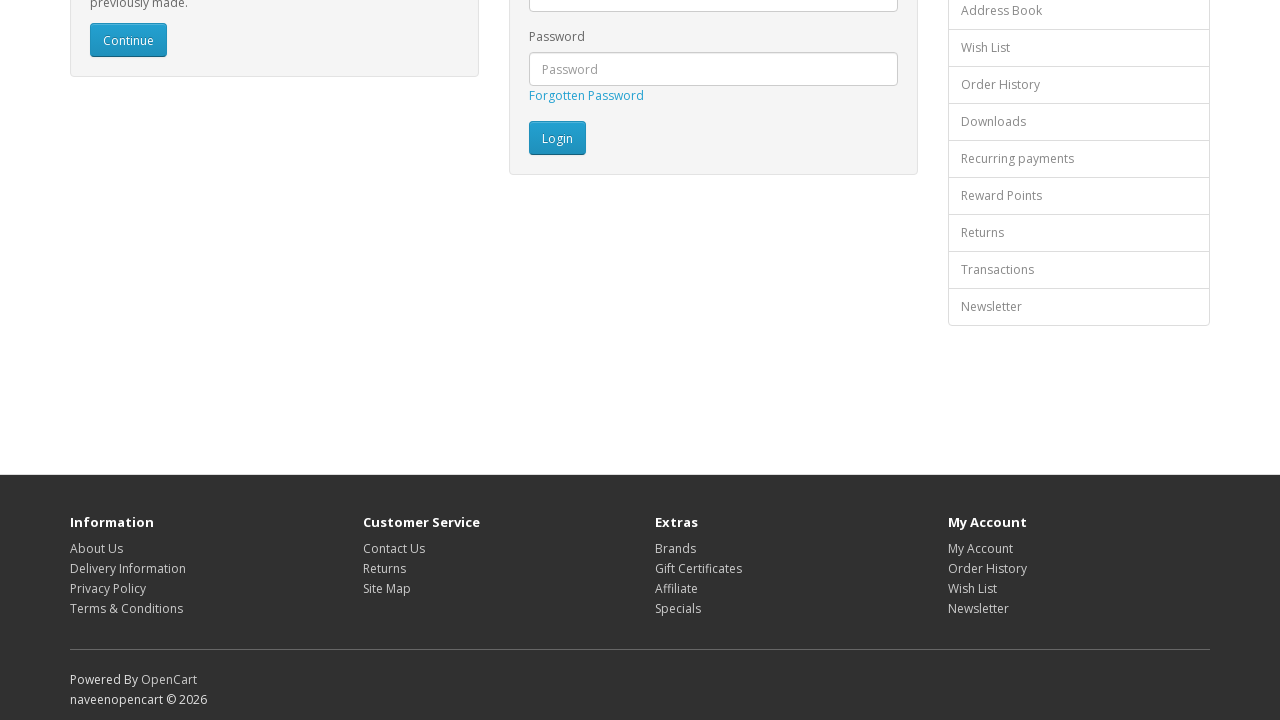

Clicked on Delivery Information link at (128, 568) on xpath=//a[text()='Delivery Information']
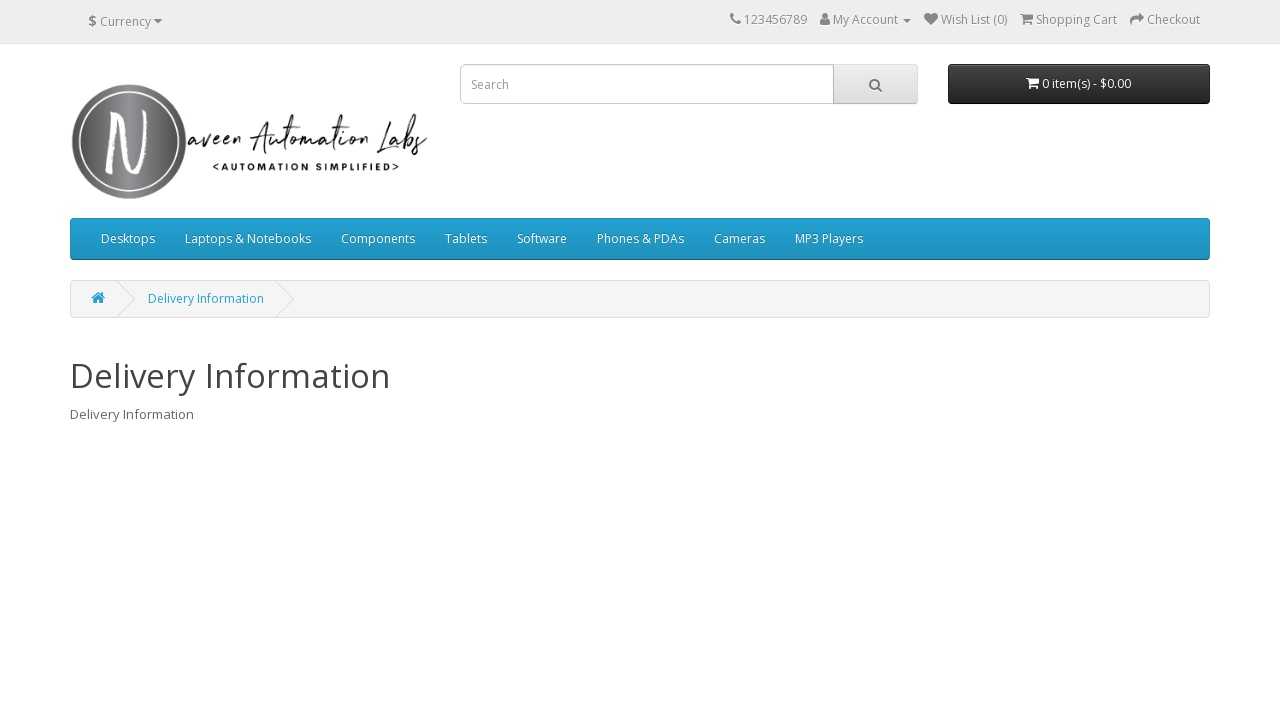

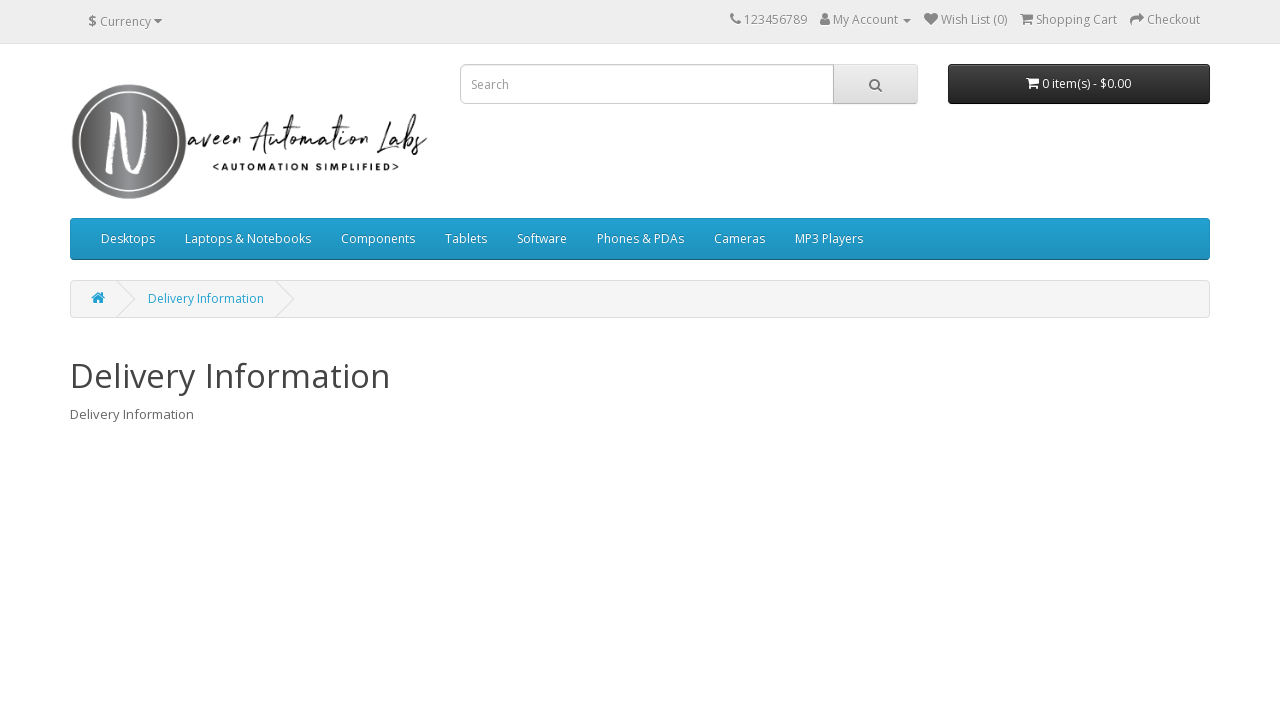